Tests that the currently applied filter is highlighted with the selected class.

Starting URL: https://demo.playwright.dev/todomvc

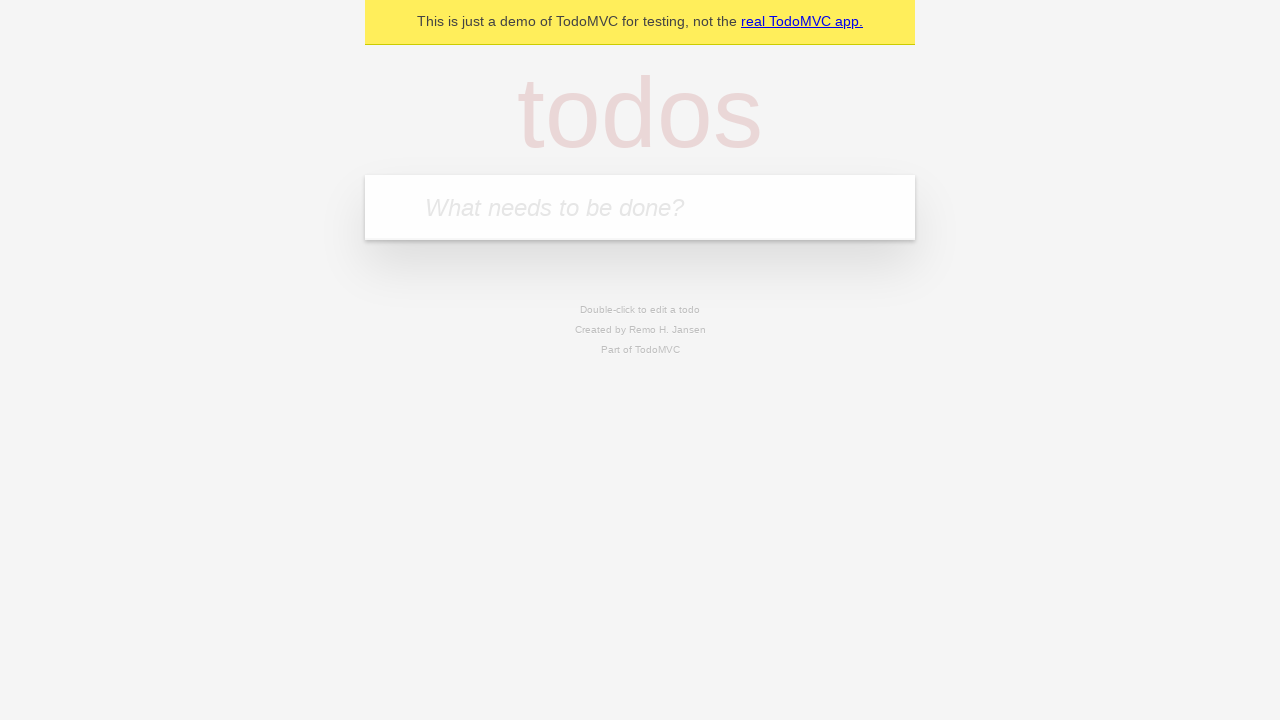

Filled todo input with 'buy some cheese' on internal:attr=[placeholder="What needs to be done?"i]
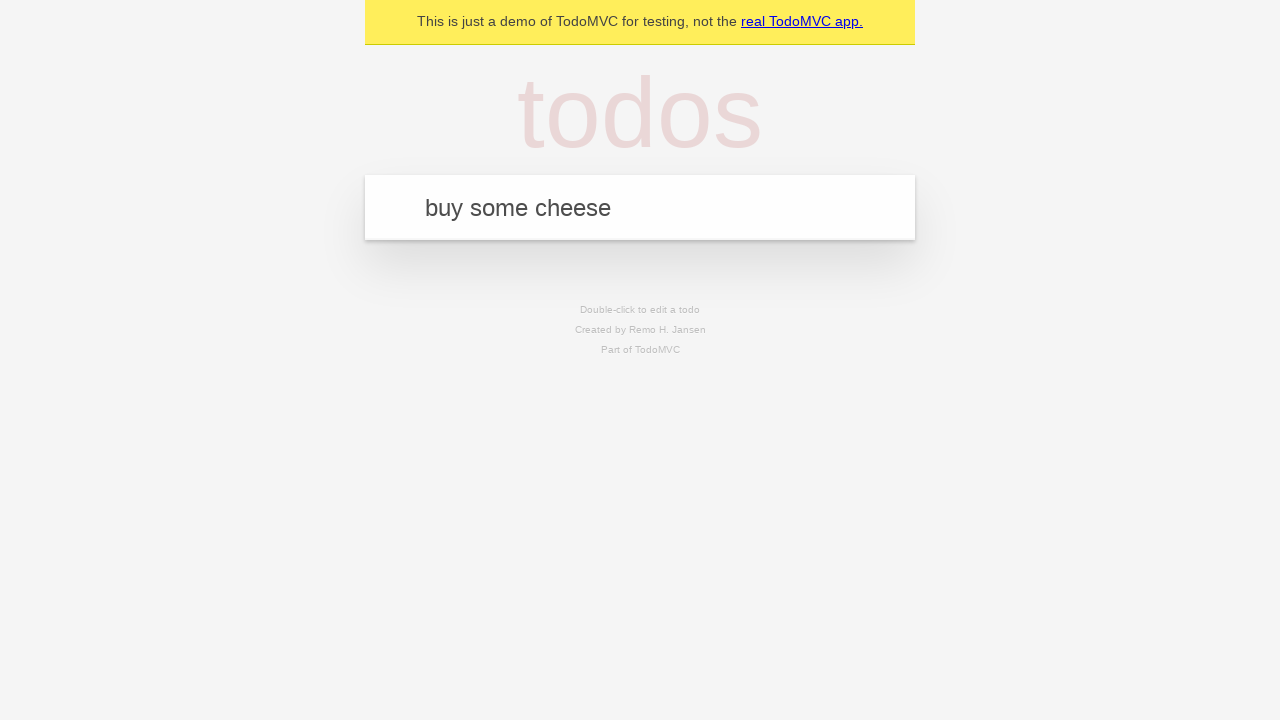

Pressed Enter to add first todo on internal:attr=[placeholder="What needs to be done?"i]
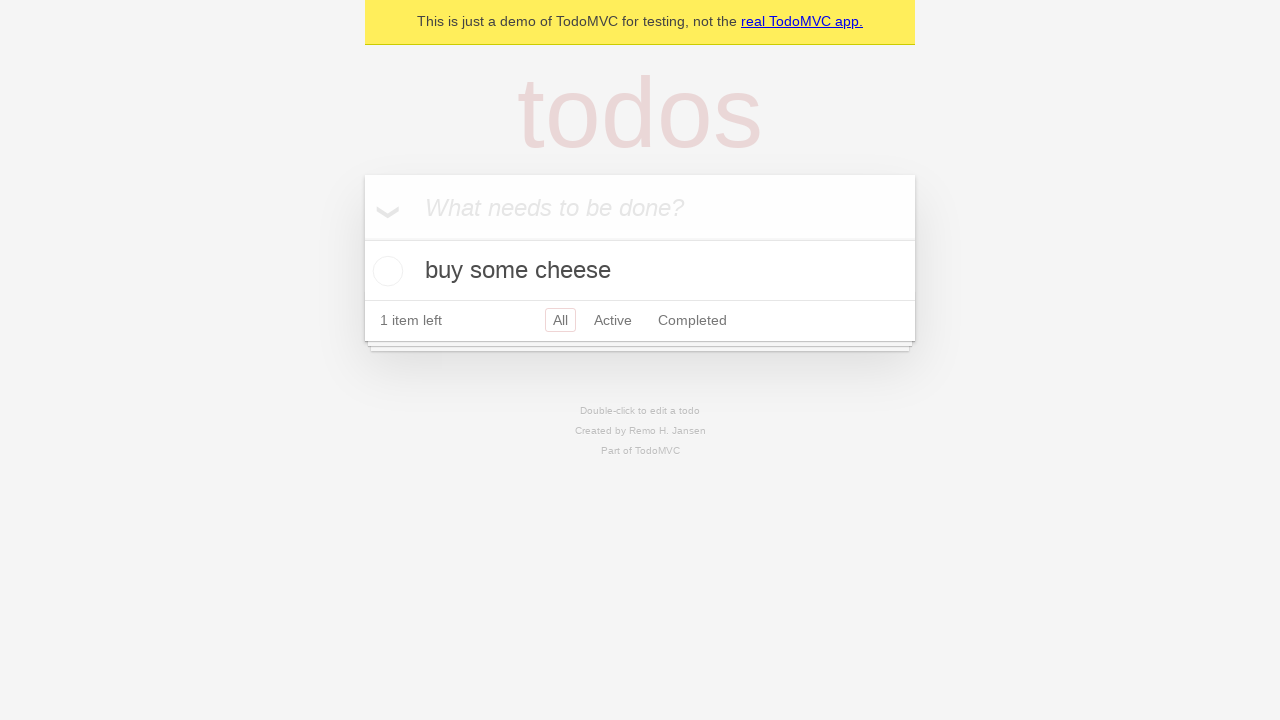

Filled todo input with 'feed the cat' on internal:attr=[placeholder="What needs to be done?"i]
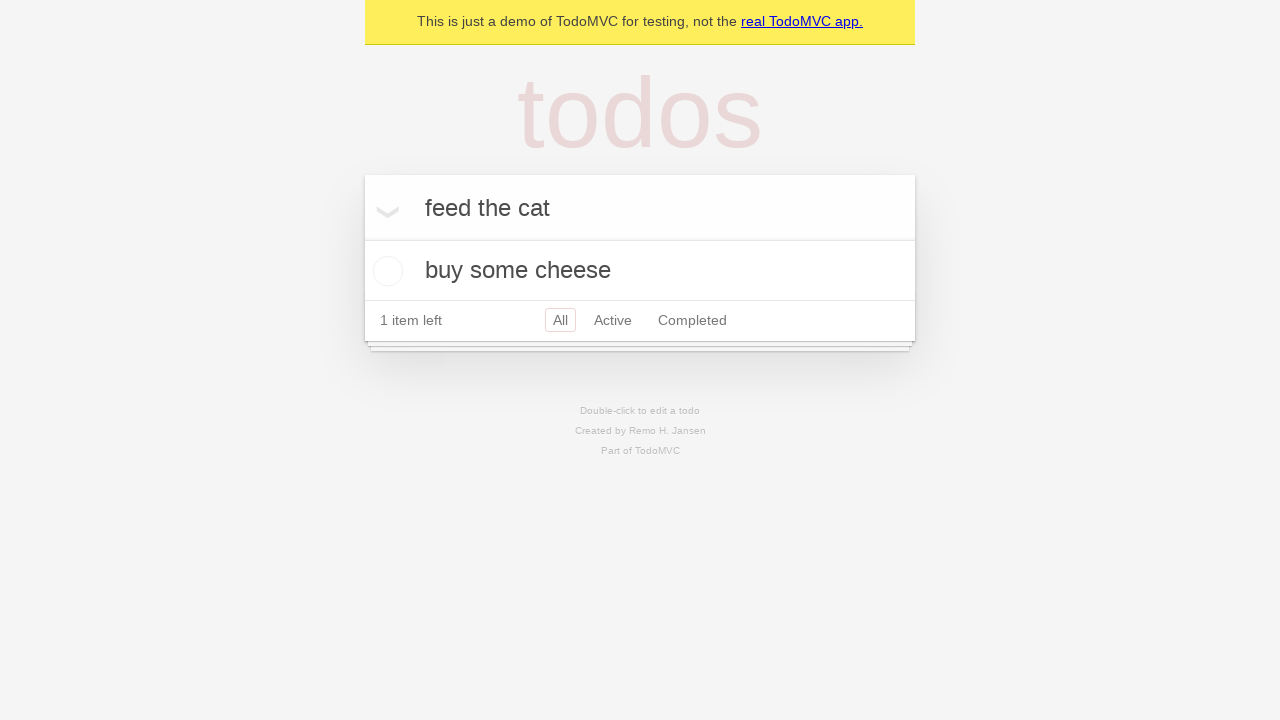

Pressed Enter to add second todo on internal:attr=[placeholder="What needs to be done?"i]
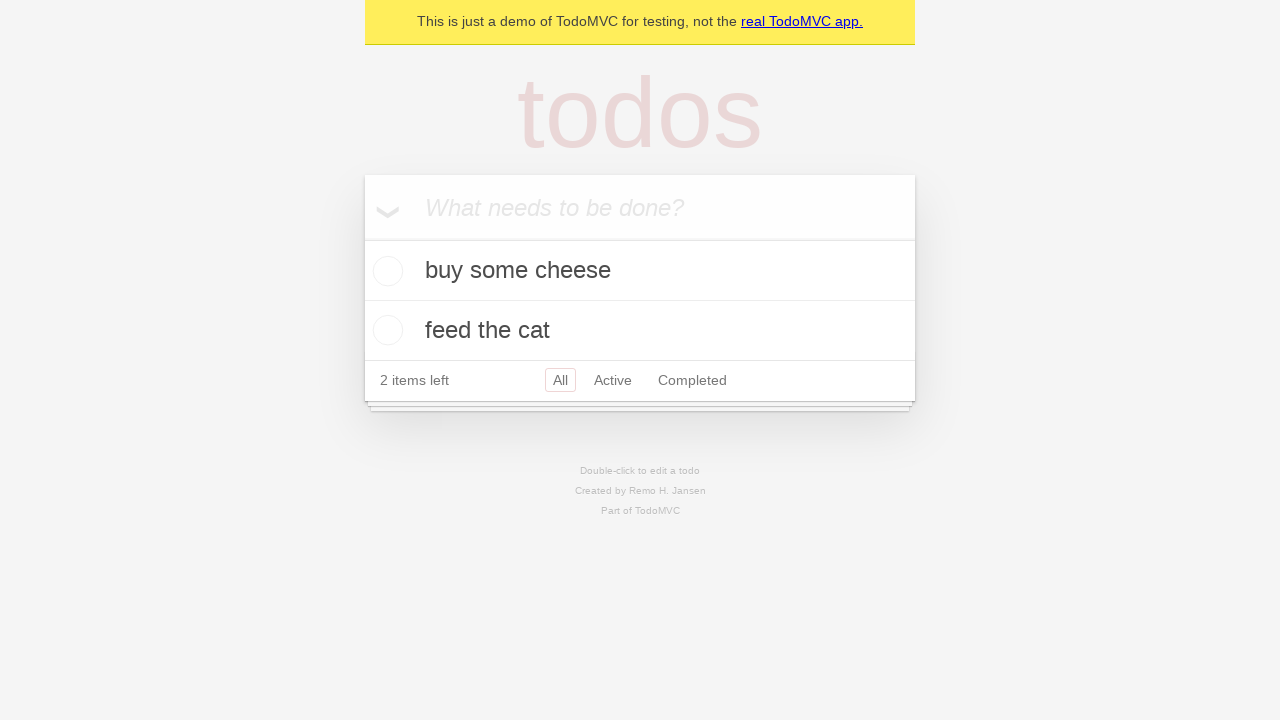

Filled todo input with 'book a doctors appointment' on internal:attr=[placeholder="What needs to be done?"i]
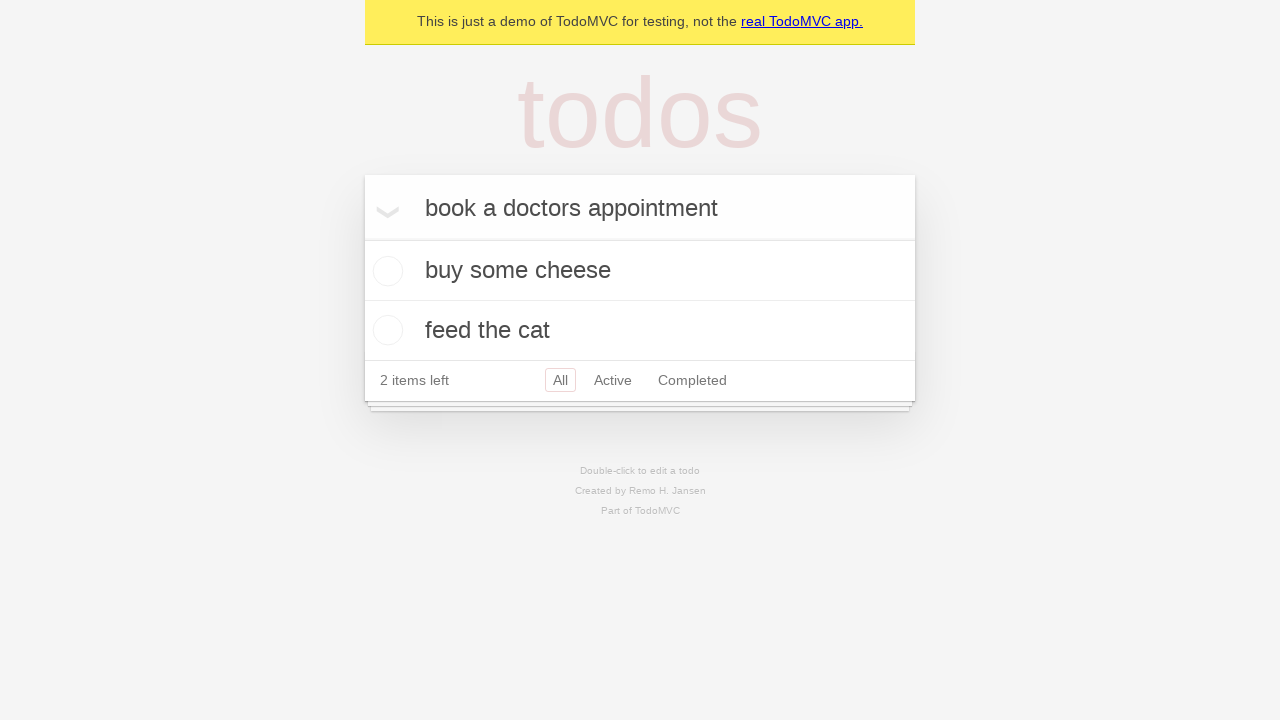

Pressed Enter to add third todo on internal:attr=[placeholder="What needs to be done?"i]
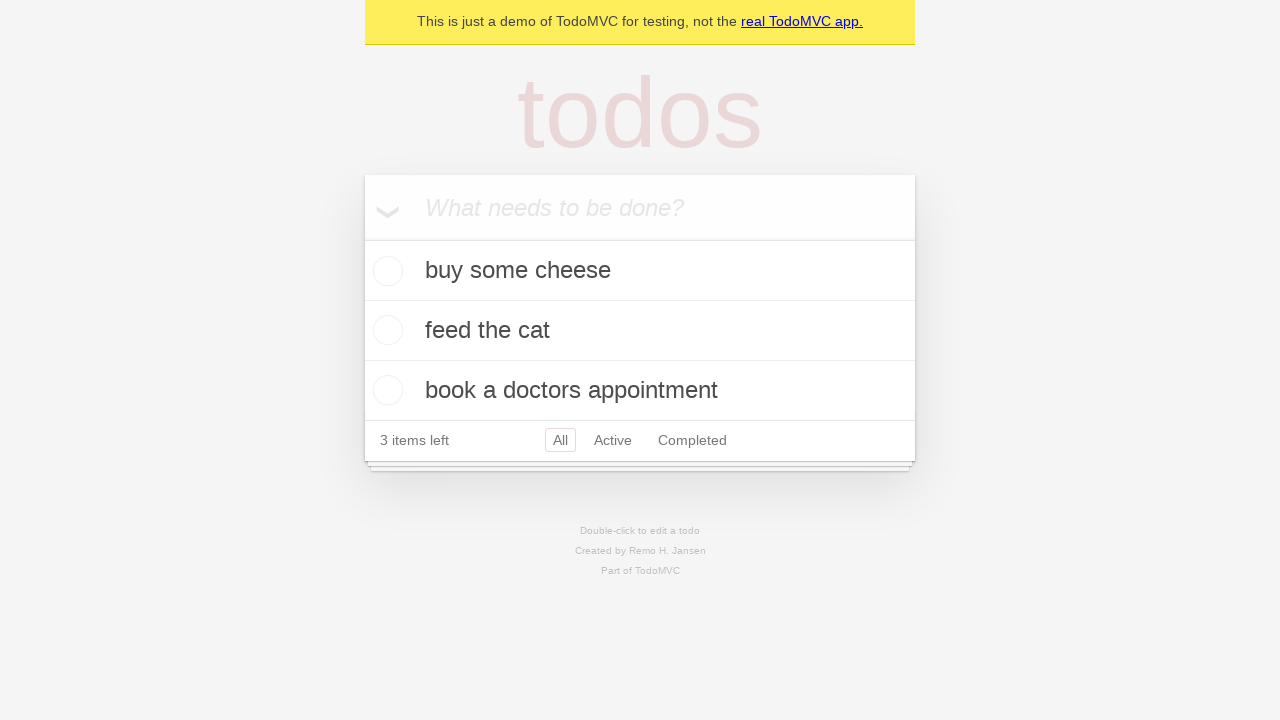

Clicked Active filter link at (613, 440) on internal:role=link[name="Active"i]
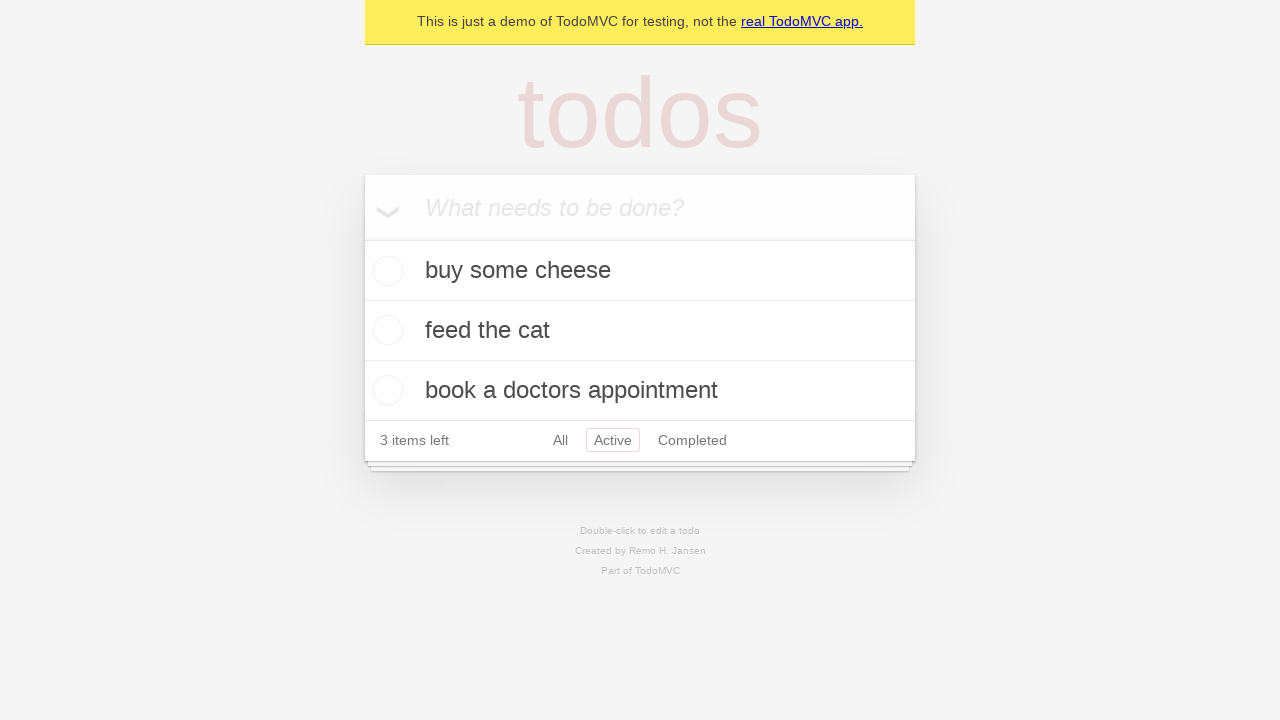

Clicked Completed filter link and verified it is highlighted with selected class at (692, 440) on internal:role=link[name="Completed"i]
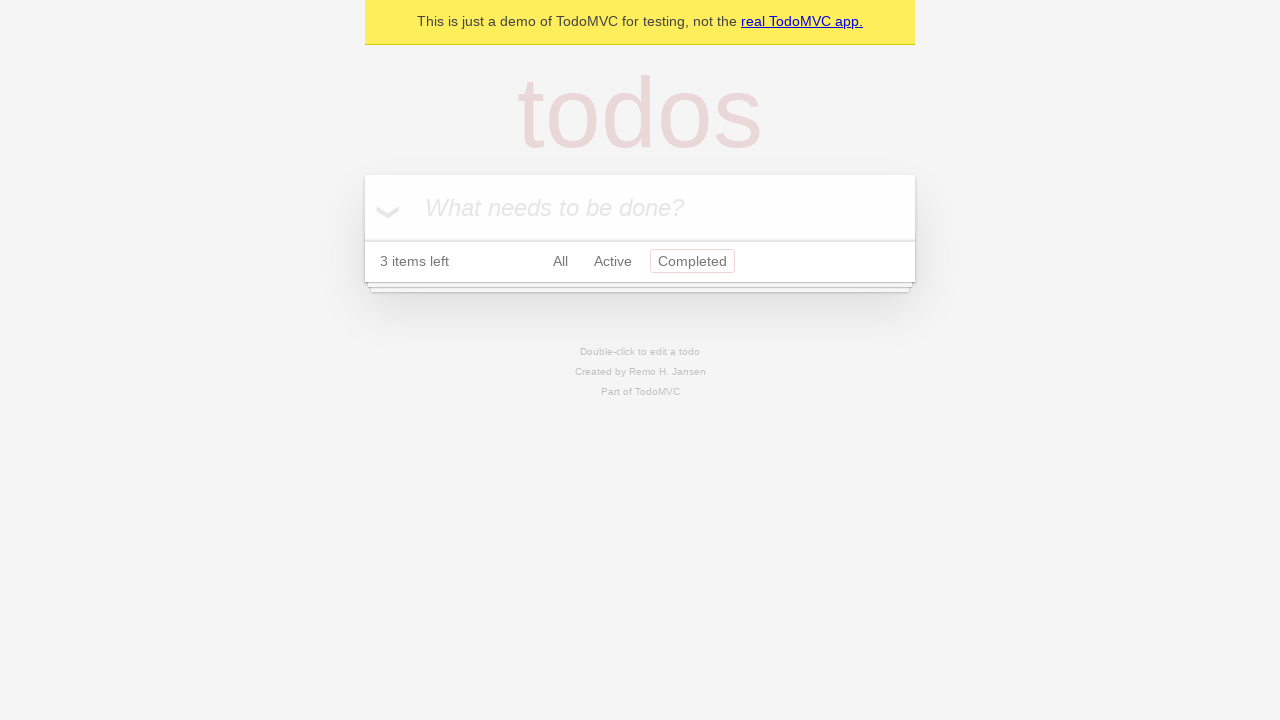

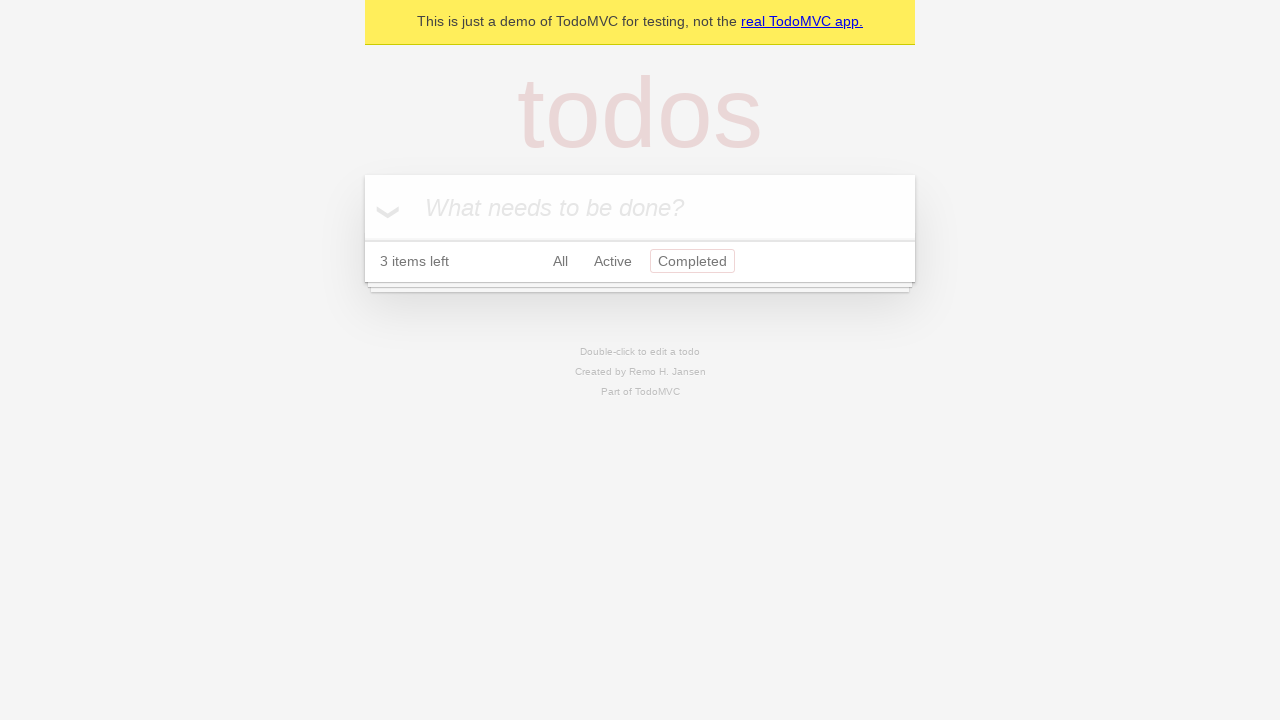